Tests jQuery UI custom dropdown by selecting different numeric values and verifying the selection

Starting URL: http://jqueryui.com/resources/demos/selectmenu/default.html

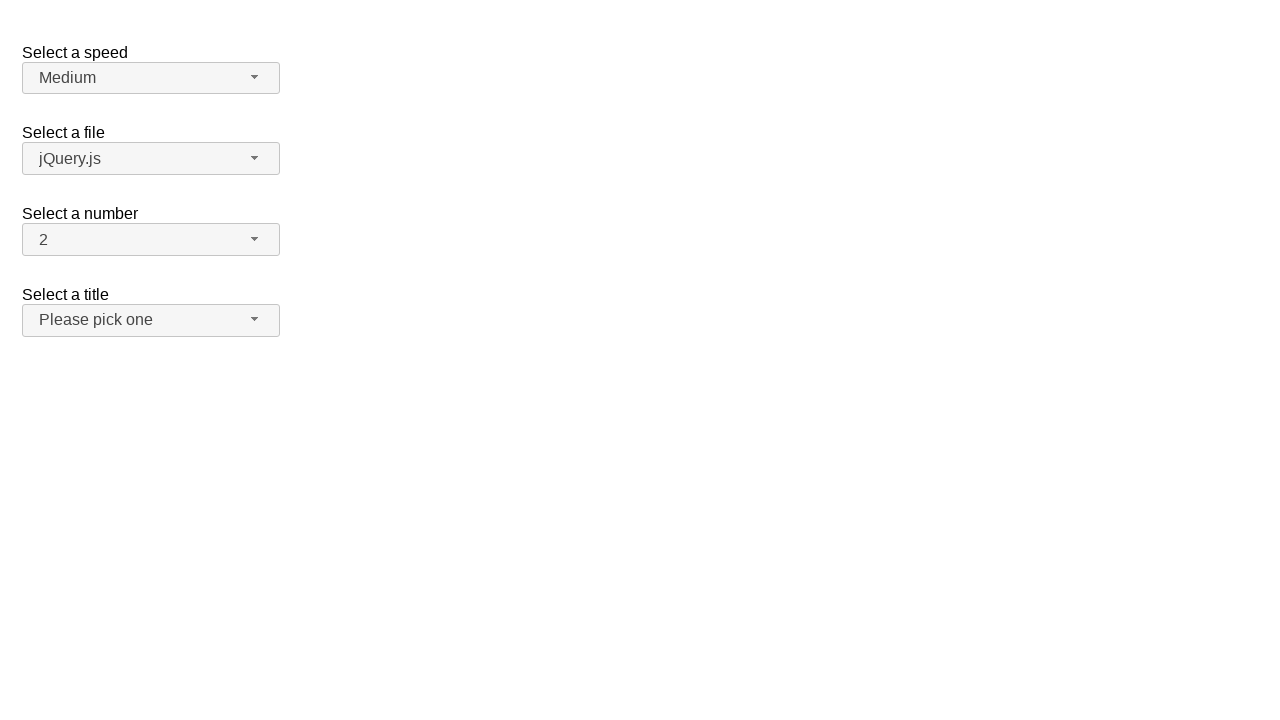

Clicked the number dropdown button to open menu at (255, 239) on span#number-button>span.ui-selectmenu-icon
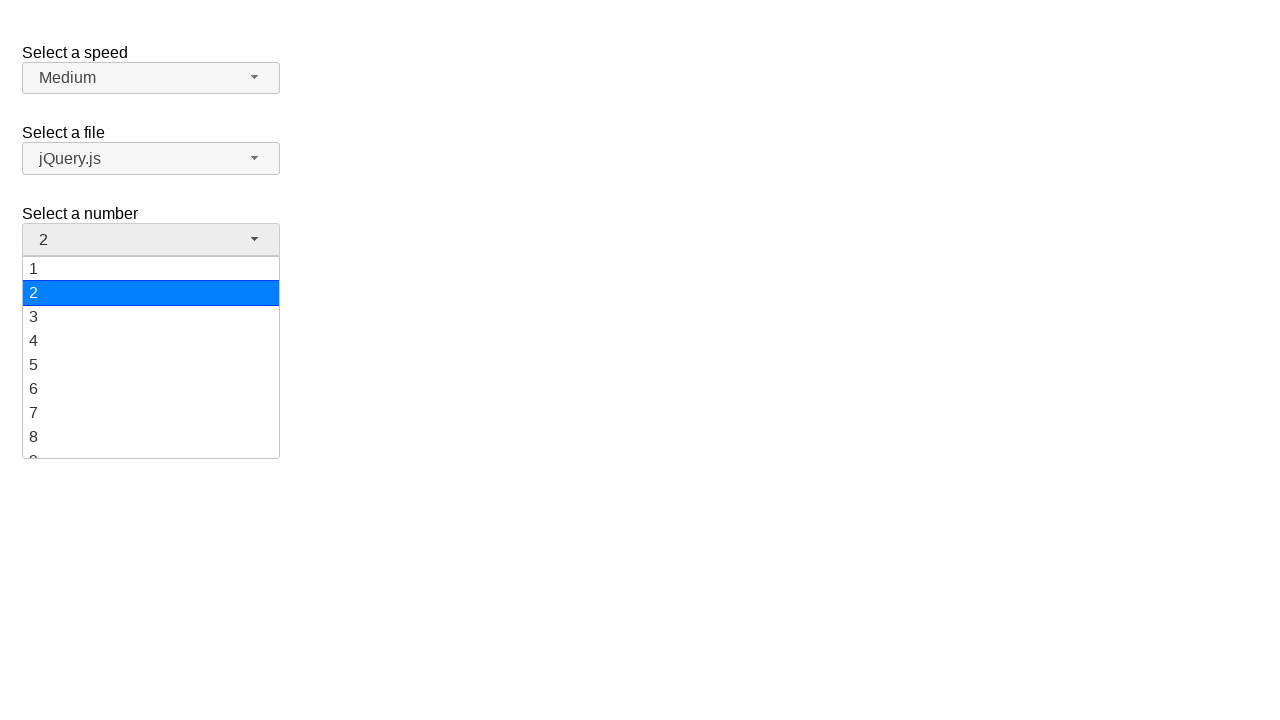

Number dropdown menu appeared
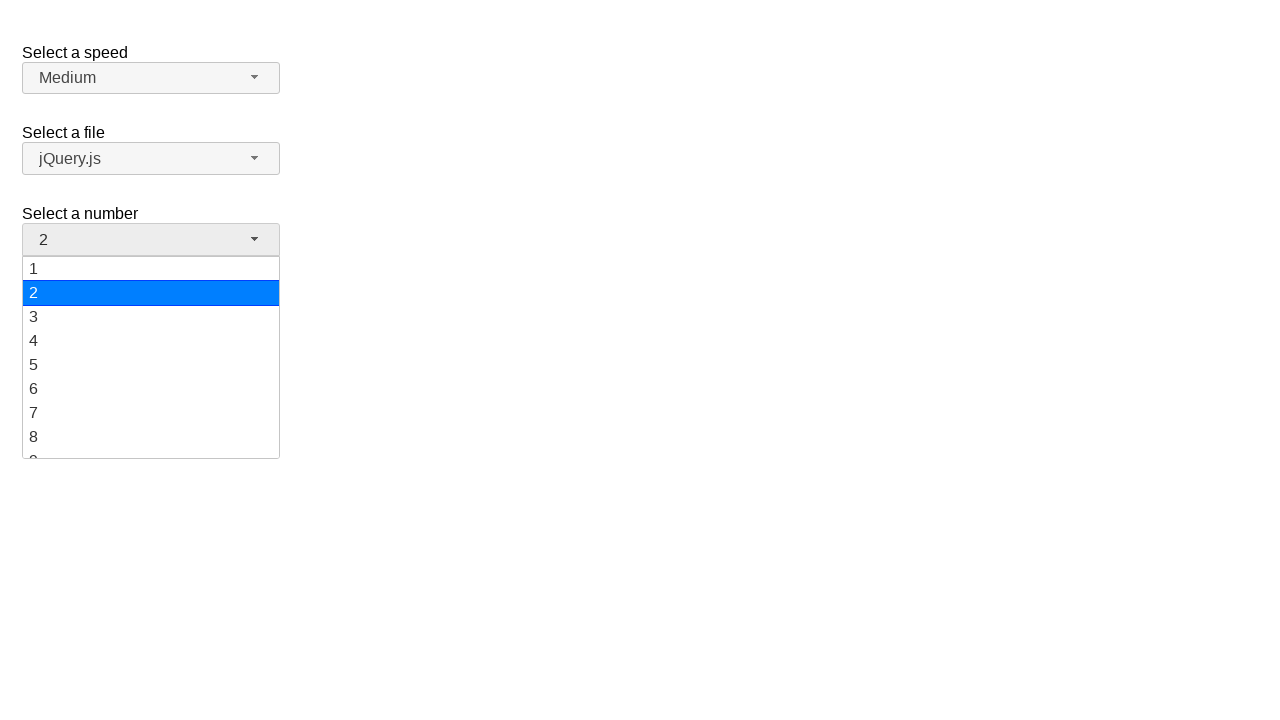

Scrolled to option '1' in the dropdown menu
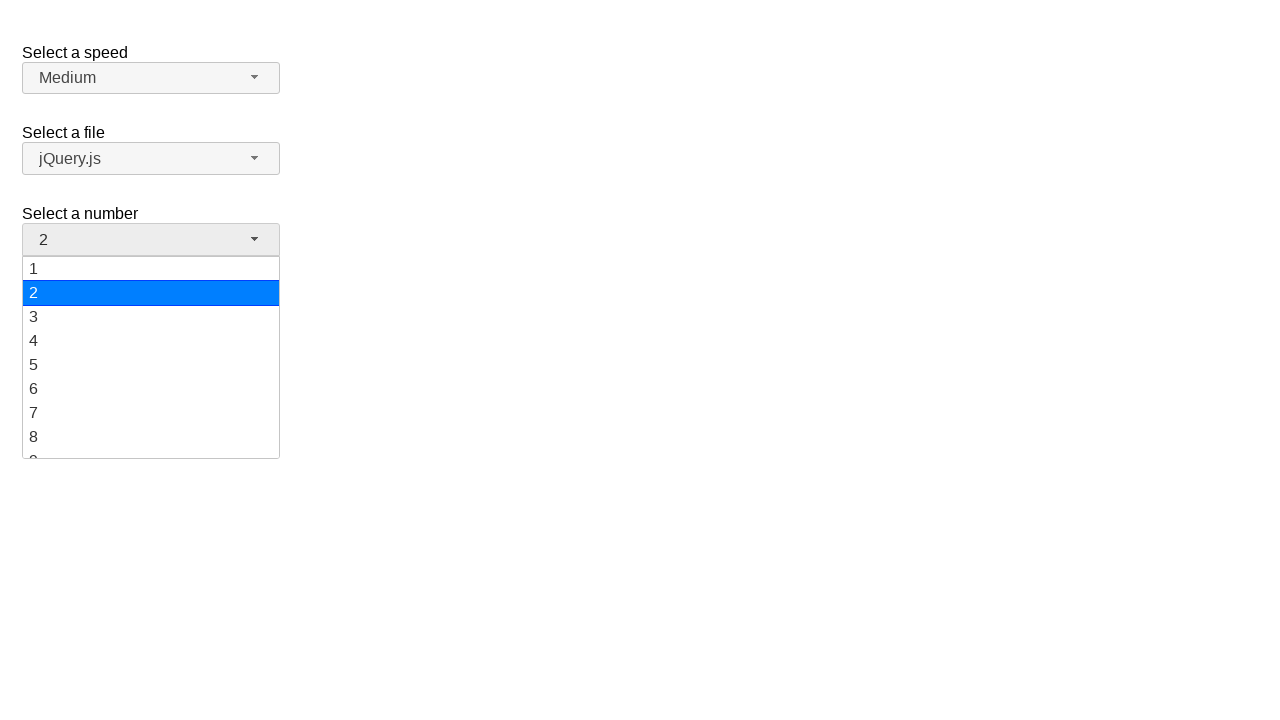

Selected option '1' from the dropdown
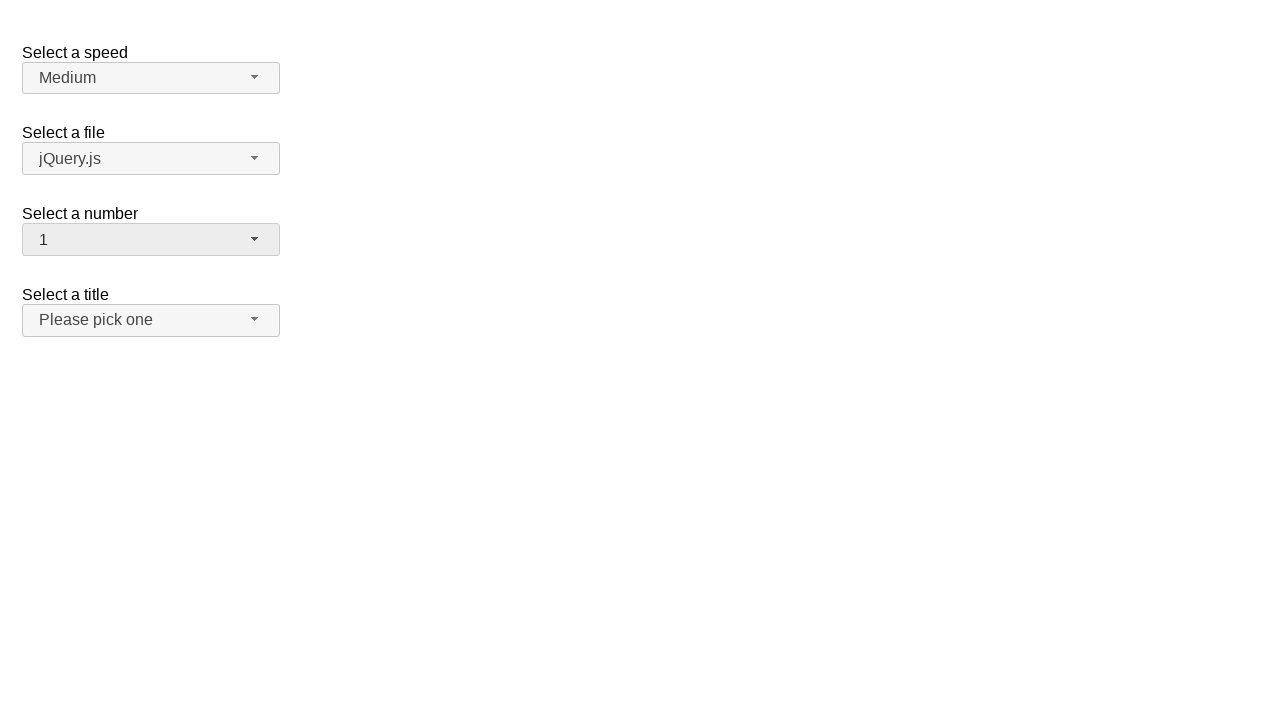

Verified that '1' is displayed as the selected value
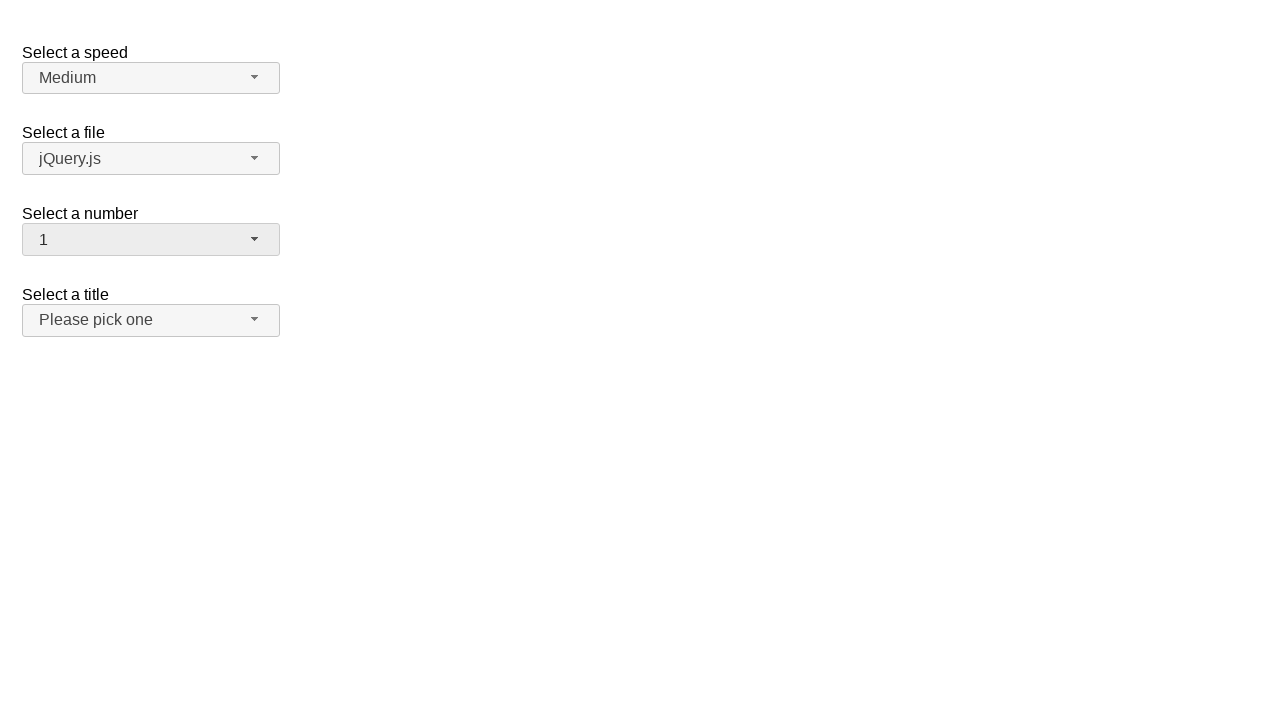

Clicked the number dropdown button to open menu again at (255, 239) on span#number-button>span.ui-selectmenu-icon
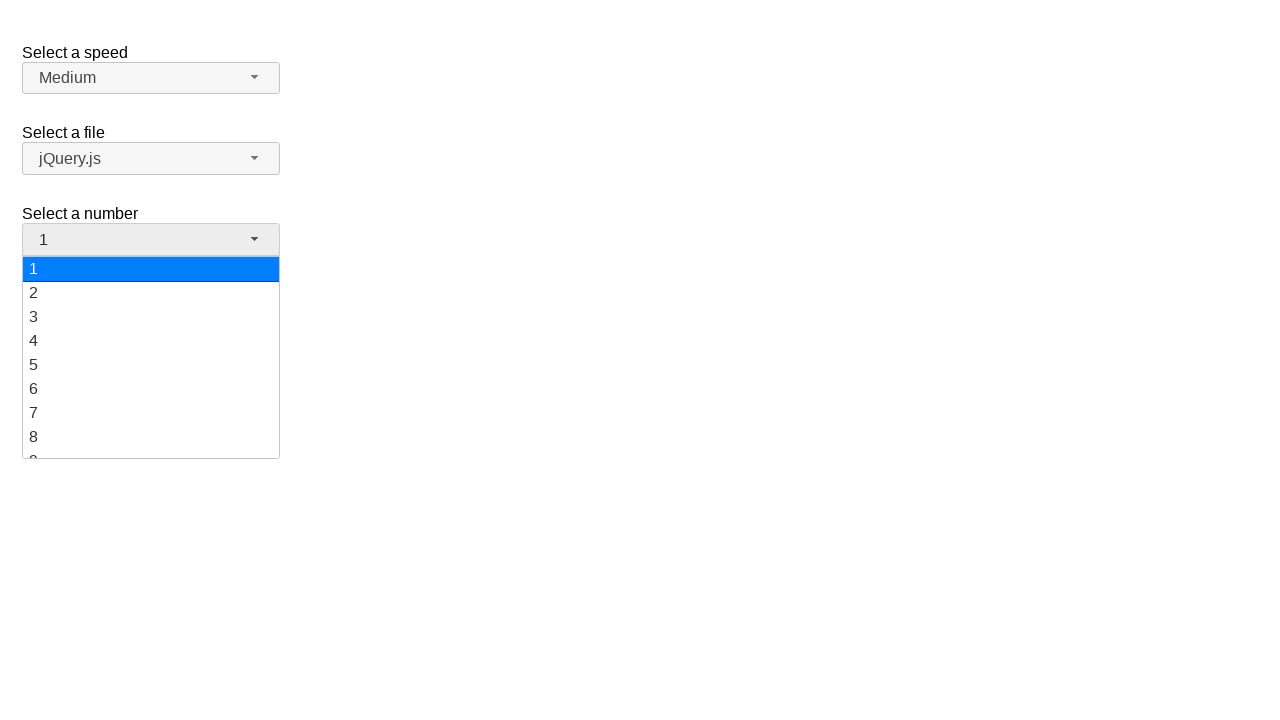

Number dropdown menu appeared
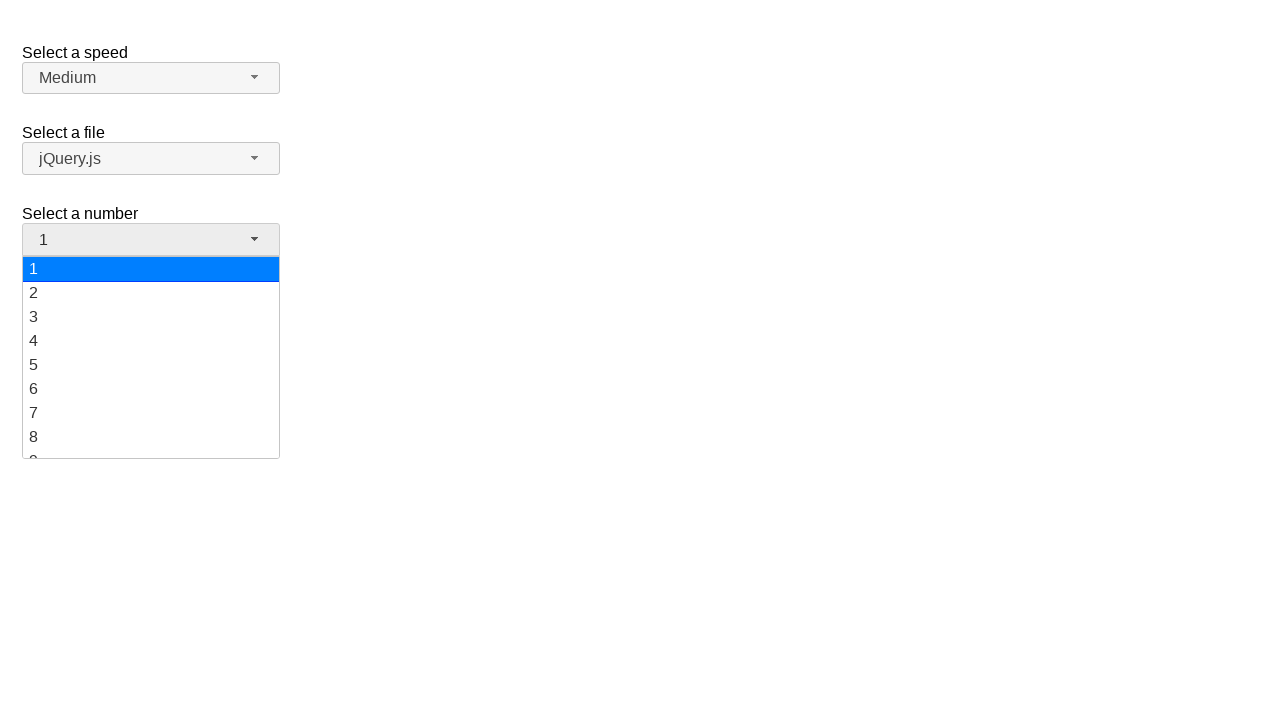

Scrolled to option '15' in the dropdown menu
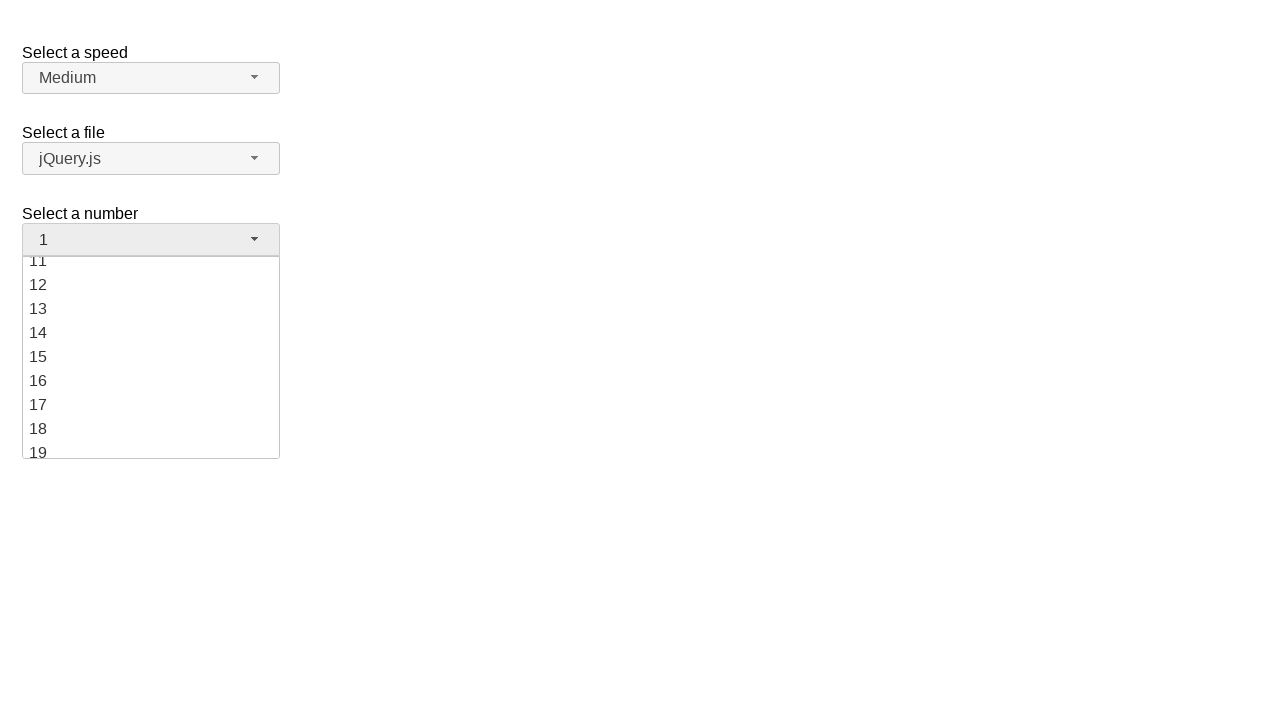

Selected option '15' from the dropdown
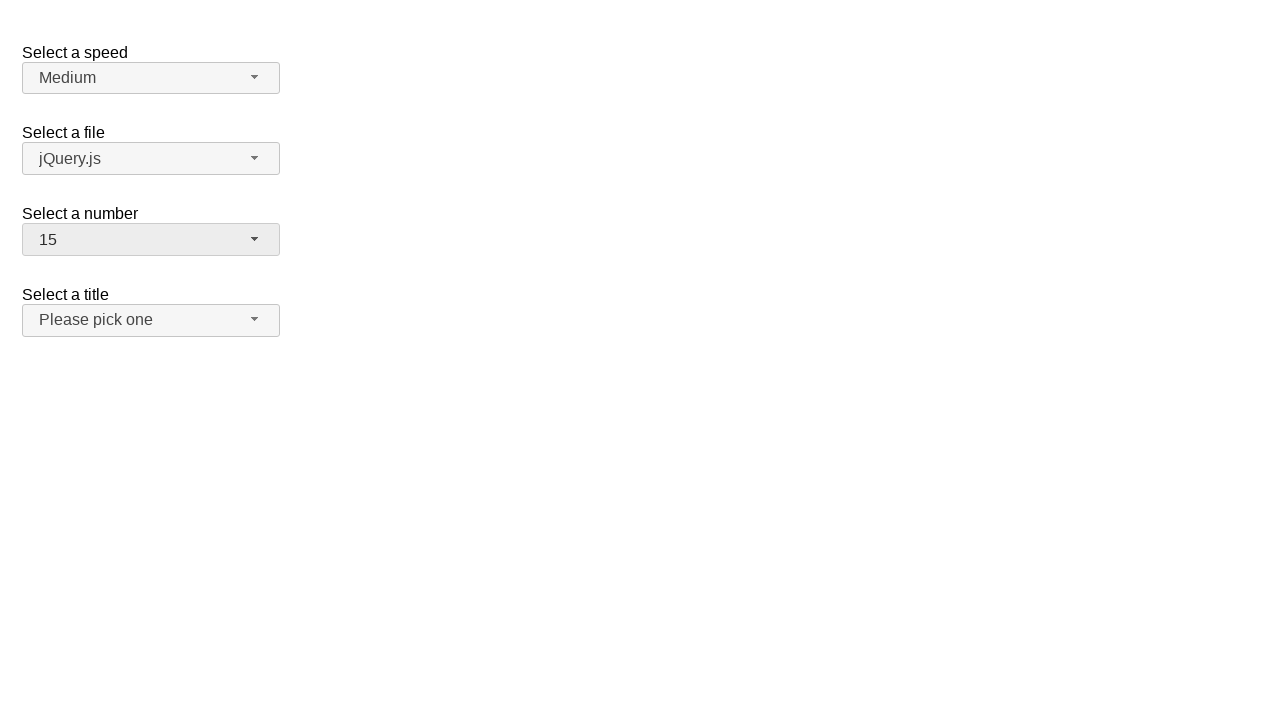

Verified that '15' is displayed as the selected value
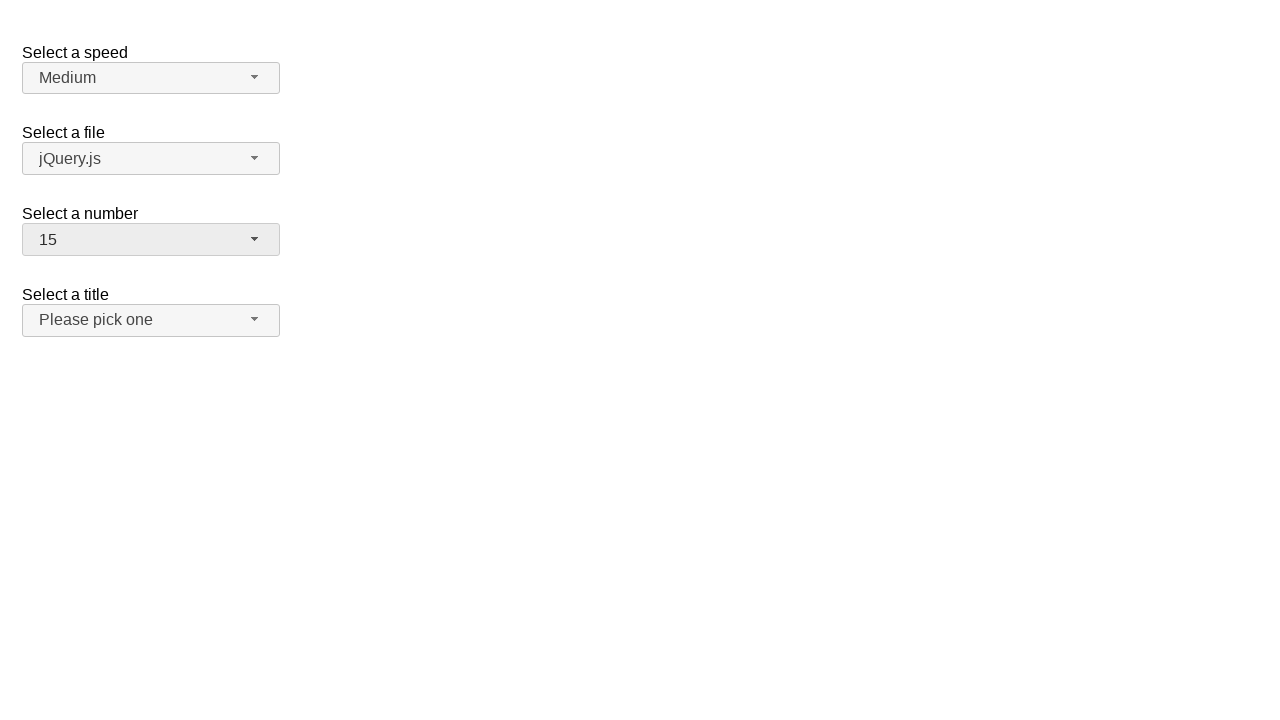

Clicked the number dropdown button to open menu again at (255, 239) on span#number-button>span.ui-selectmenu-icon
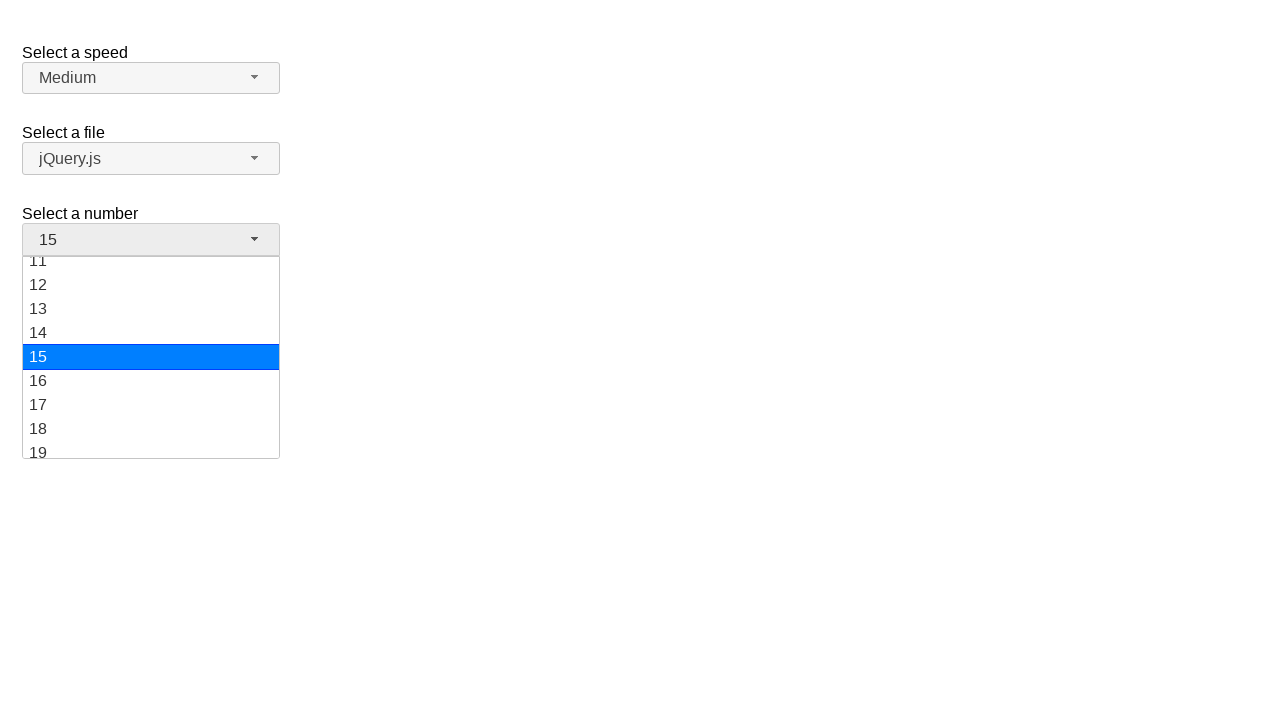

Number dropdown menu appeared
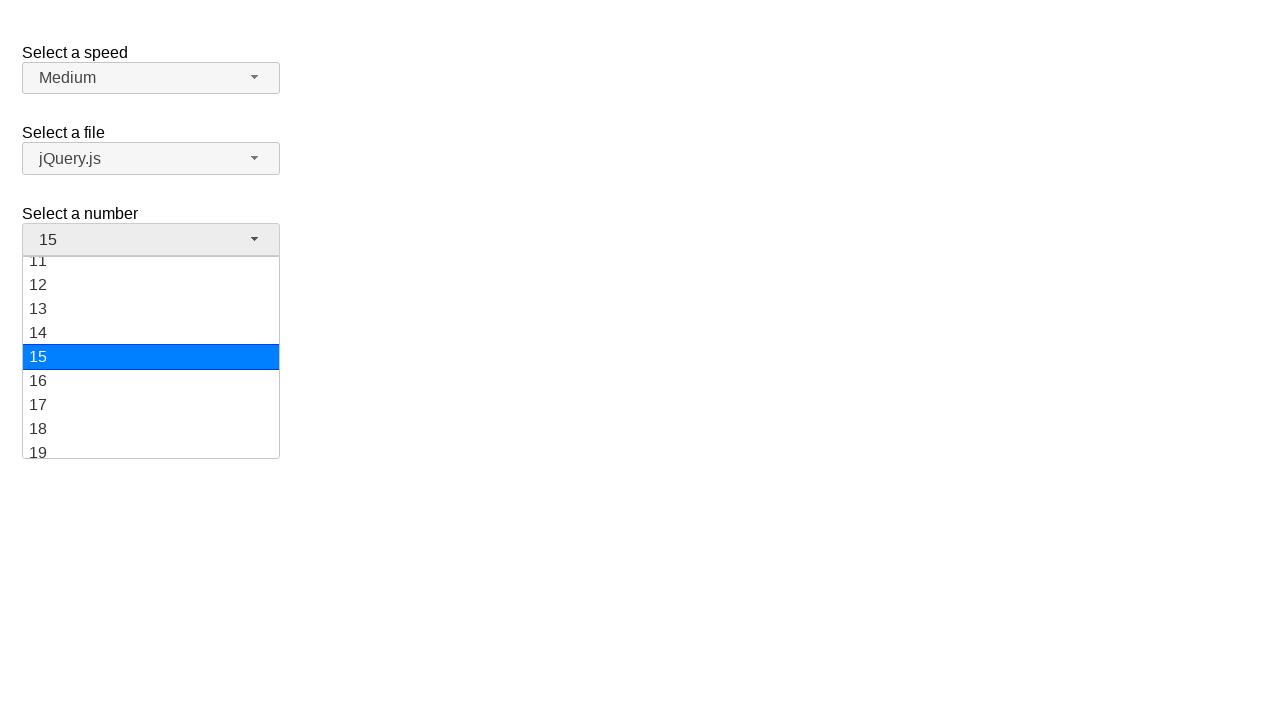

Scrolled to option '19' in the dropdown menu
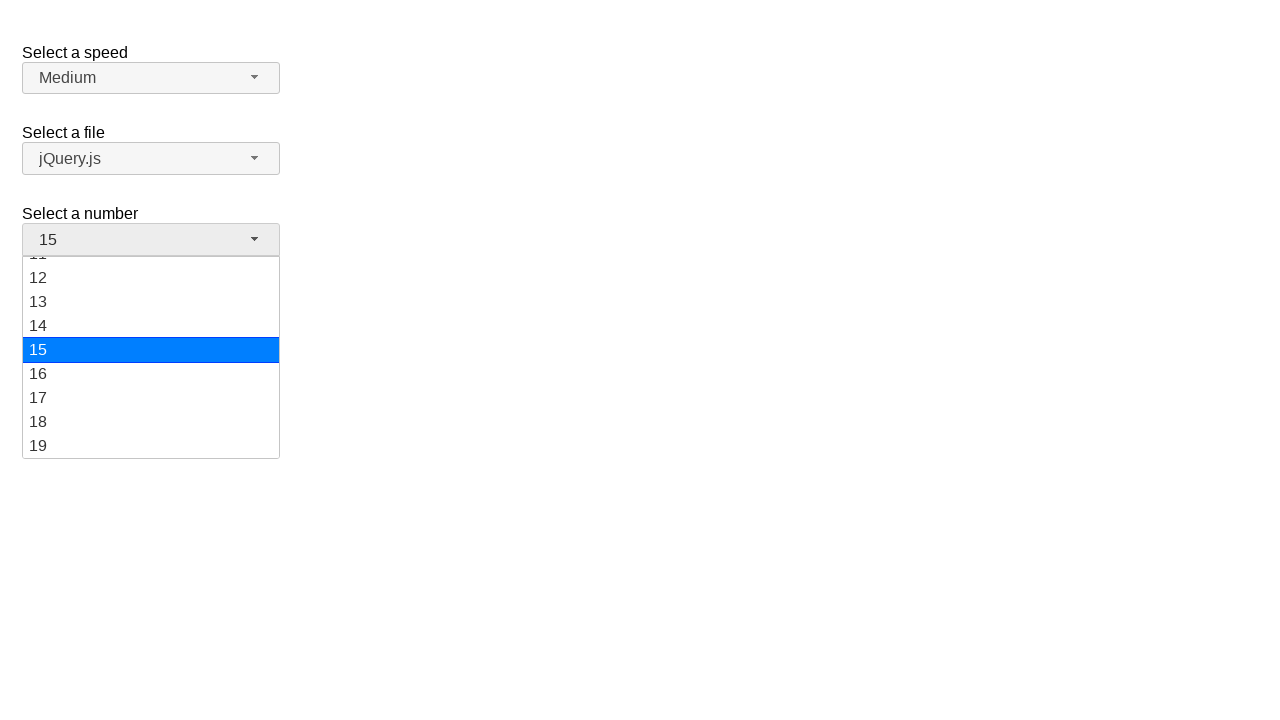

Selected option '19' from the dropdown
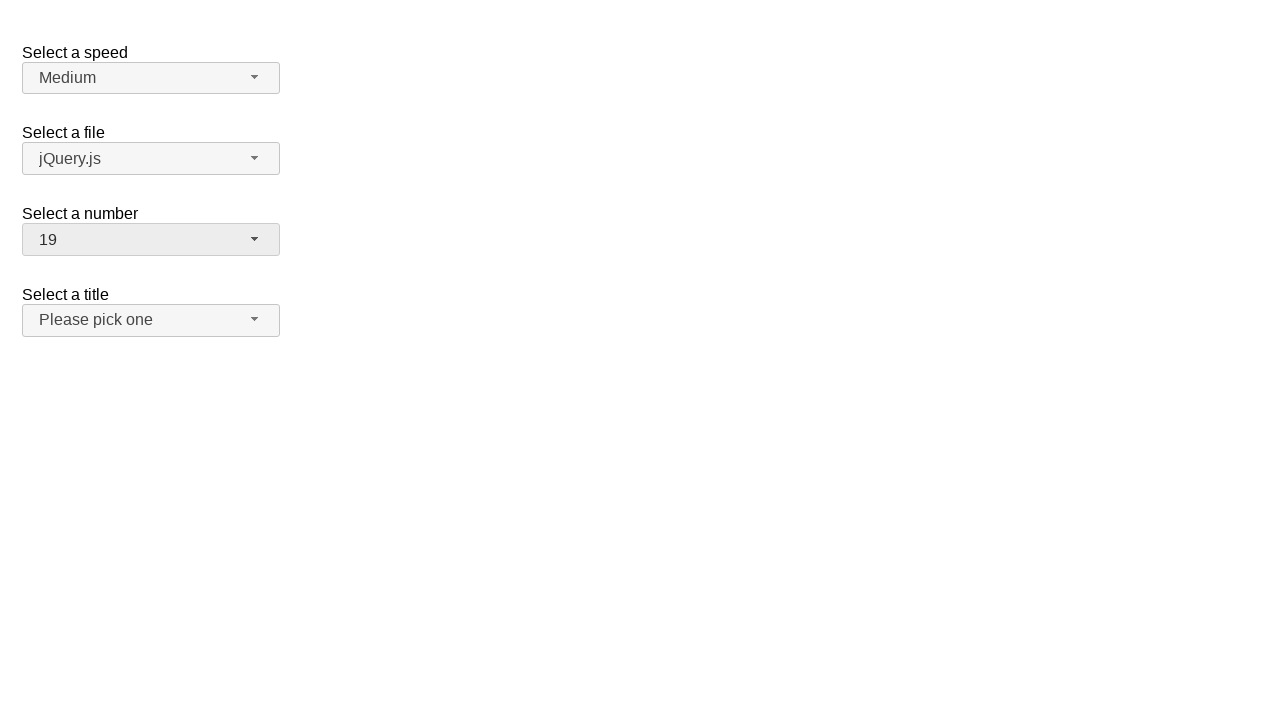

Verified that '19' is displayed as the selected value
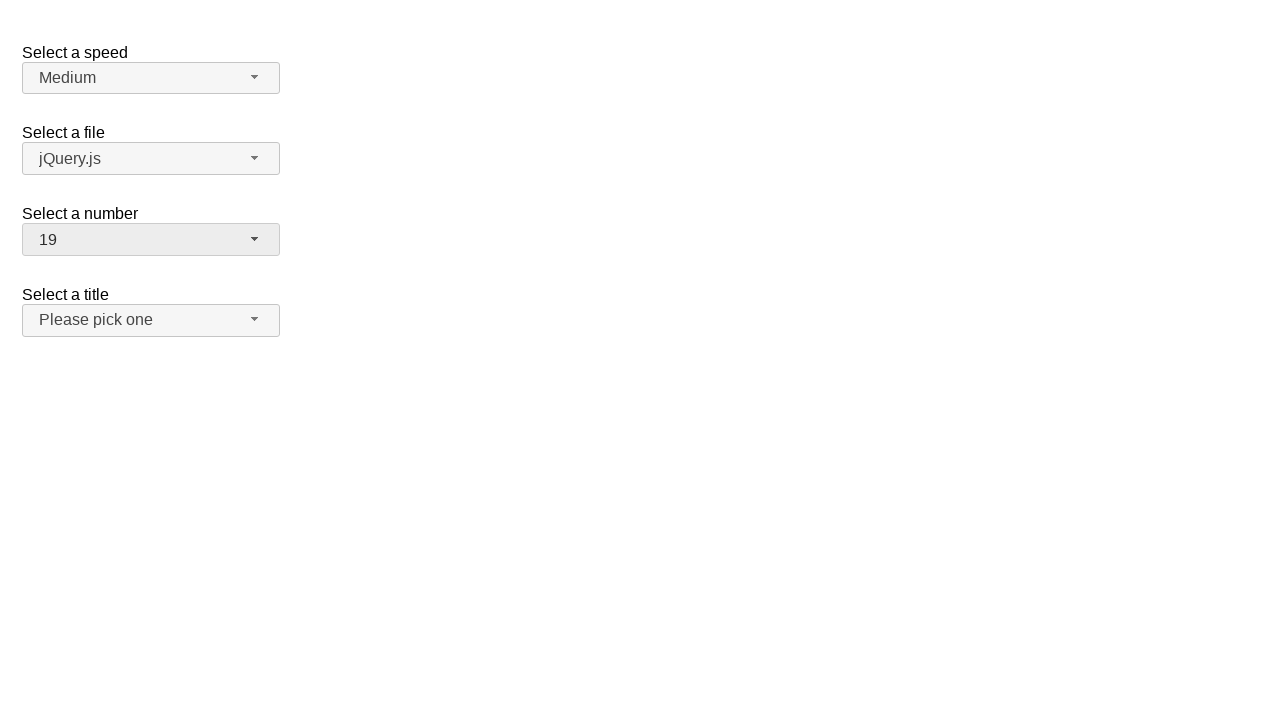

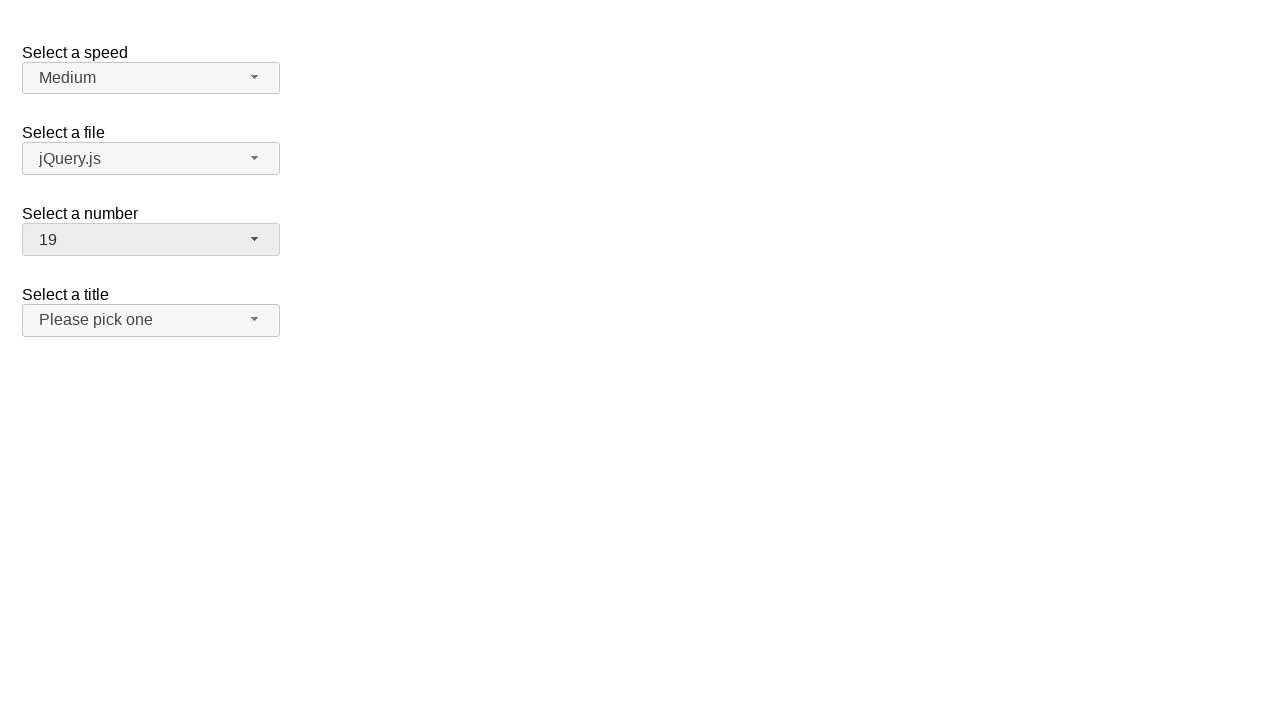